Tests selecting an option from a Bootstrap dropdown menu

Starting URL: http://seleniumpractise.blogspot.com/2016/08/bootstrap-dropdown-example-for-selenium.html

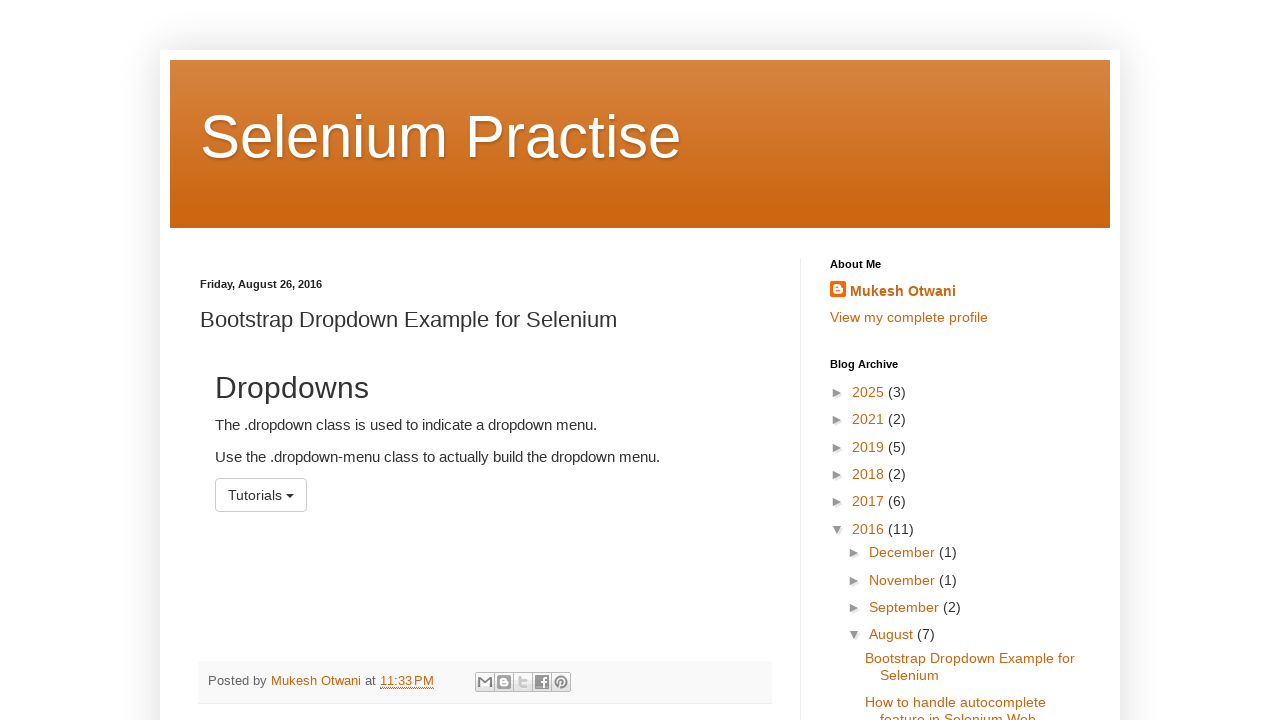

Navigated to Bootstrap dropdown example page
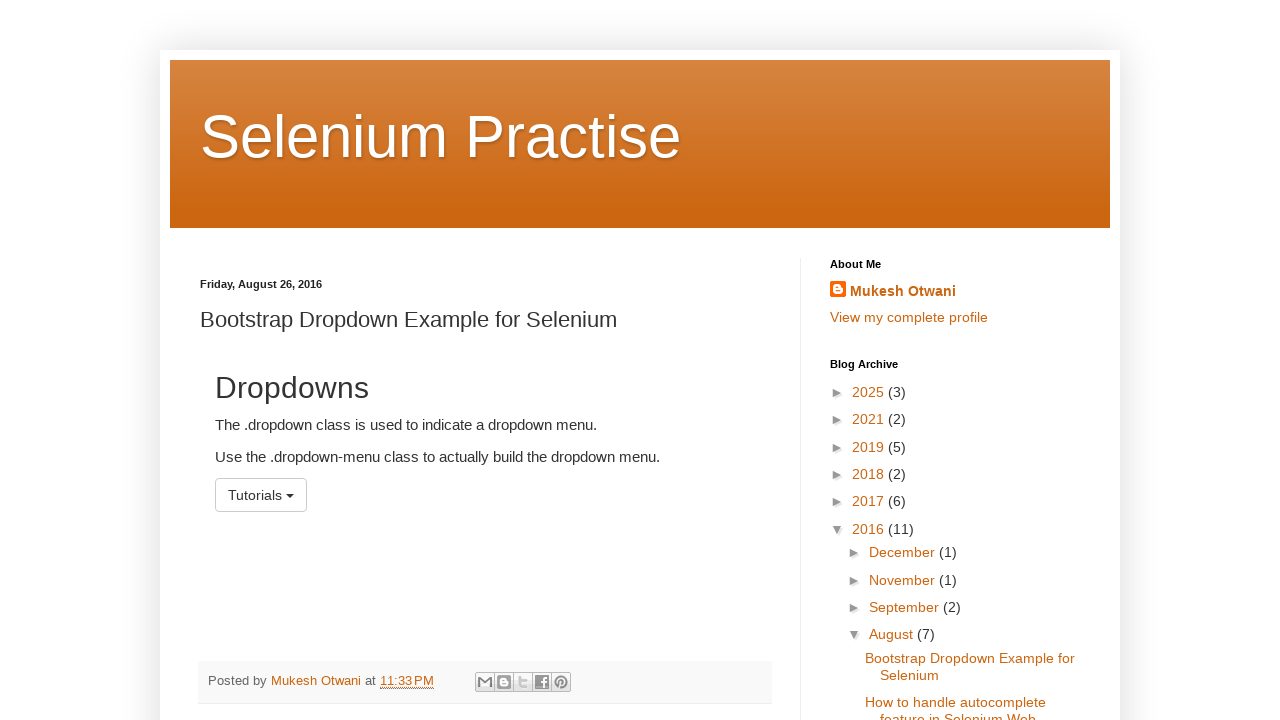

Clicked tutorials dropdown button at (261, 495) on #menu1
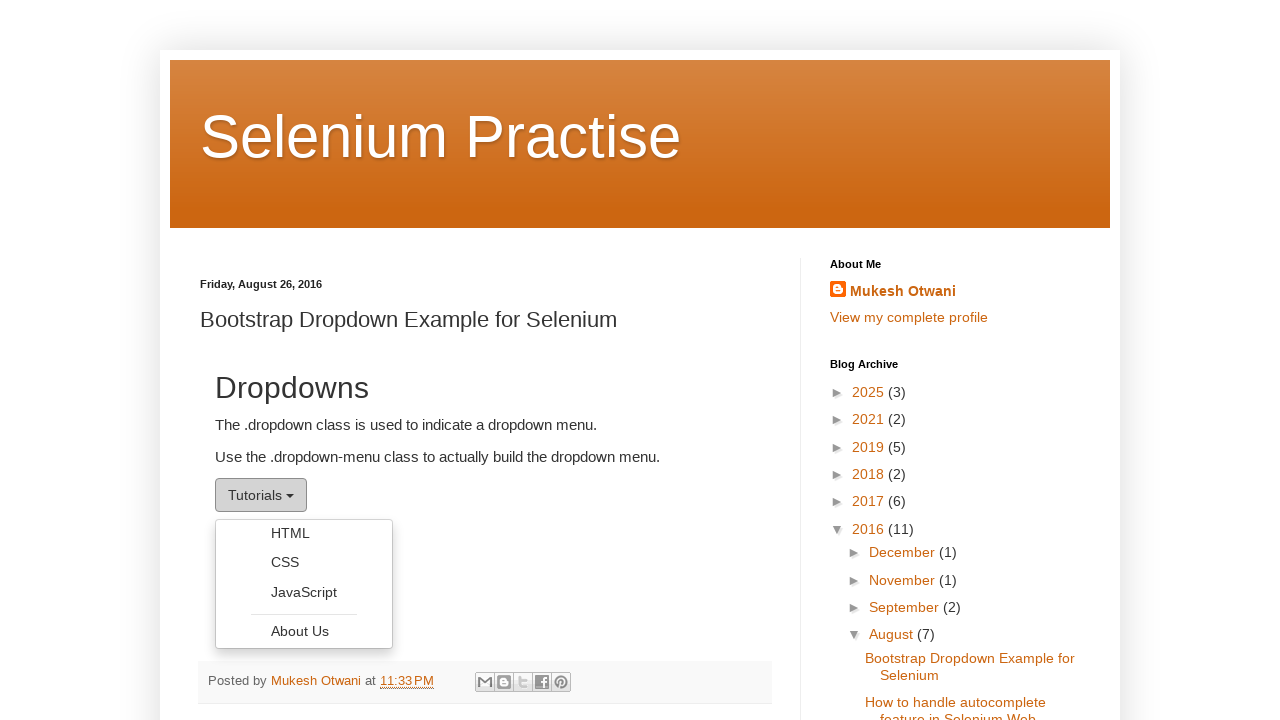

Selected HTML option from dropdown menu at (304, 533) on xpath=//a[@role='menuitem' and text()='HTML']
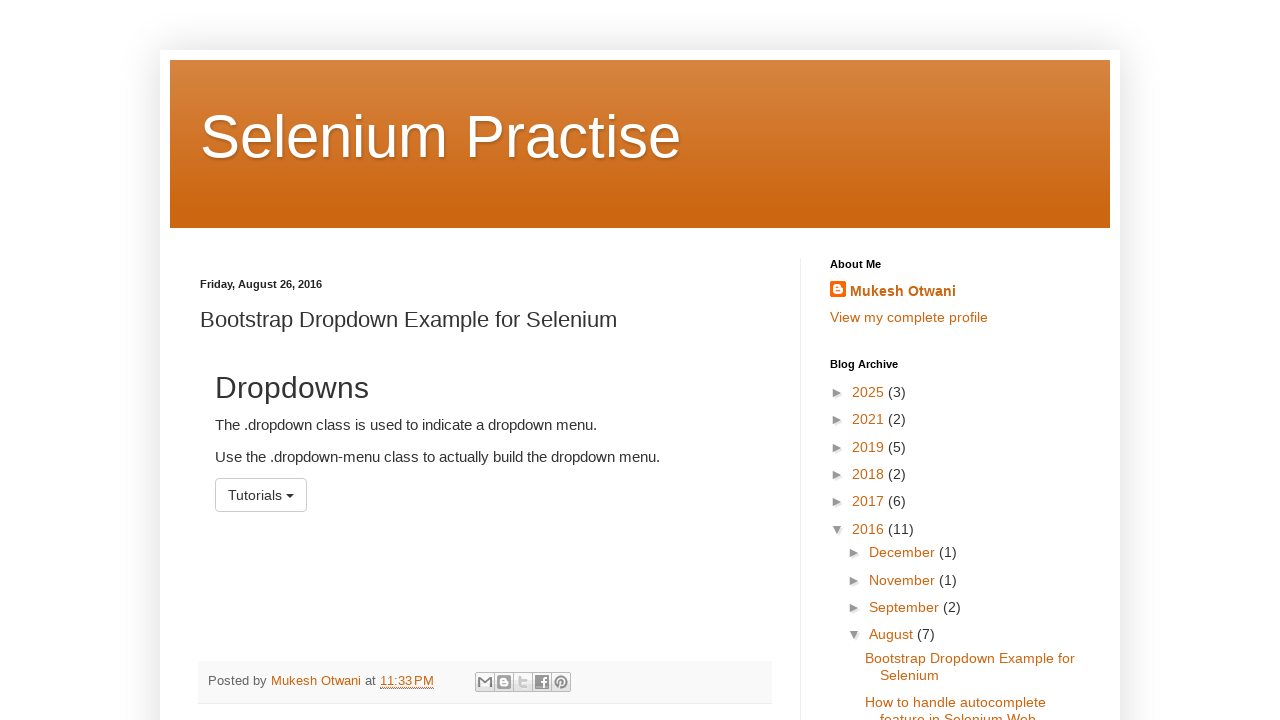

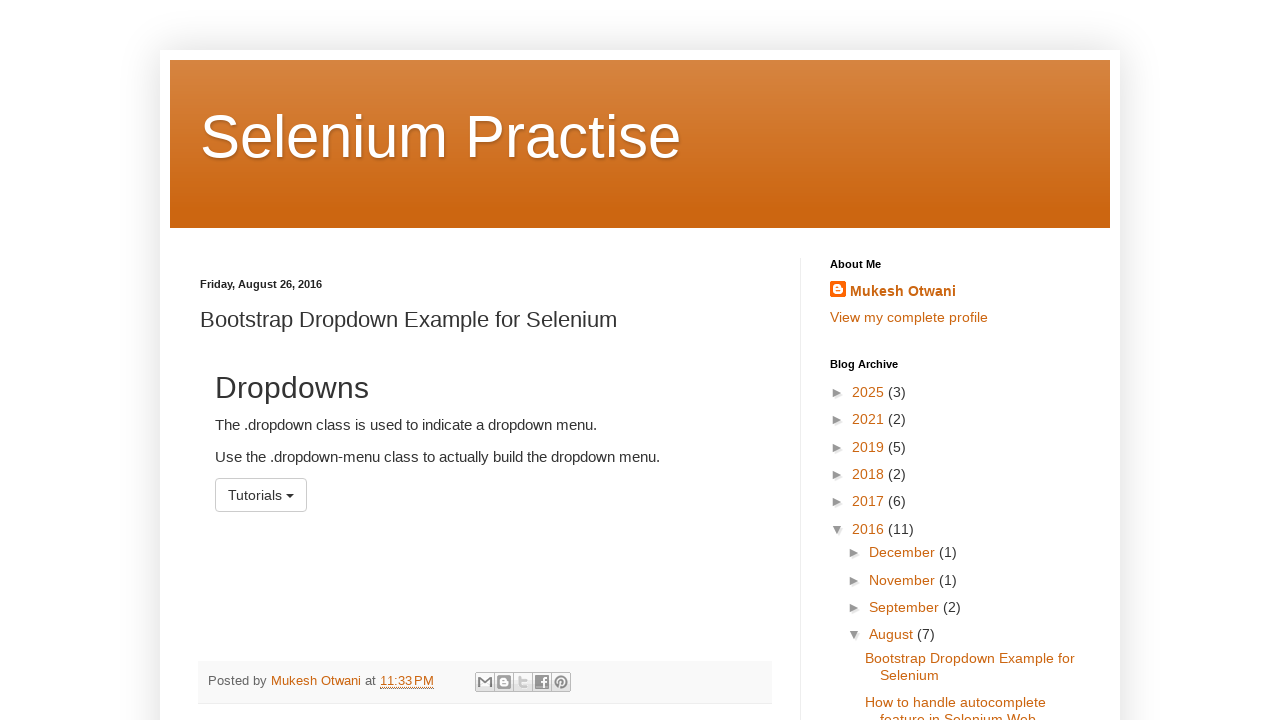